Tests table pagination functionality on the MUI Base UI documentation page by scrolling to the pagination demo, interacting with the rows-per-page dropdown, and clicking through pagination using the next page button.

Starting URL: https://mui.com/base-ui/react-table-pagination/

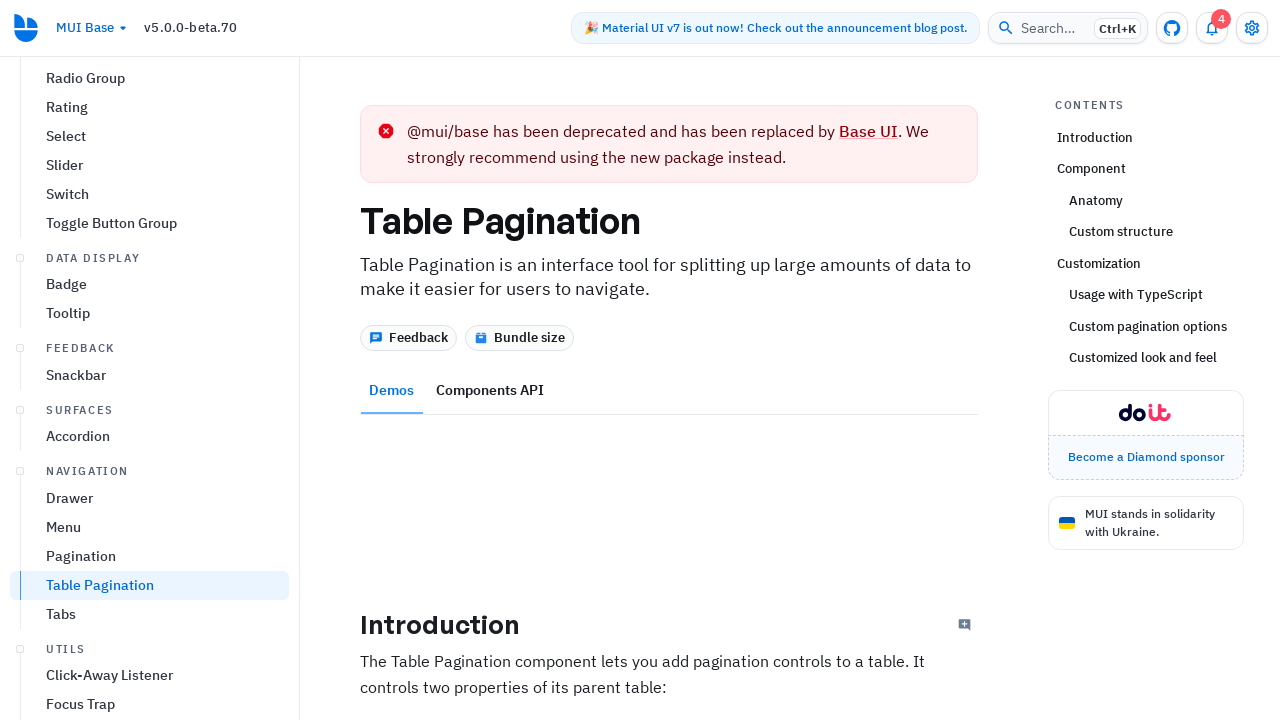

Scrolled down 1300 pixels to reach pagination demo section
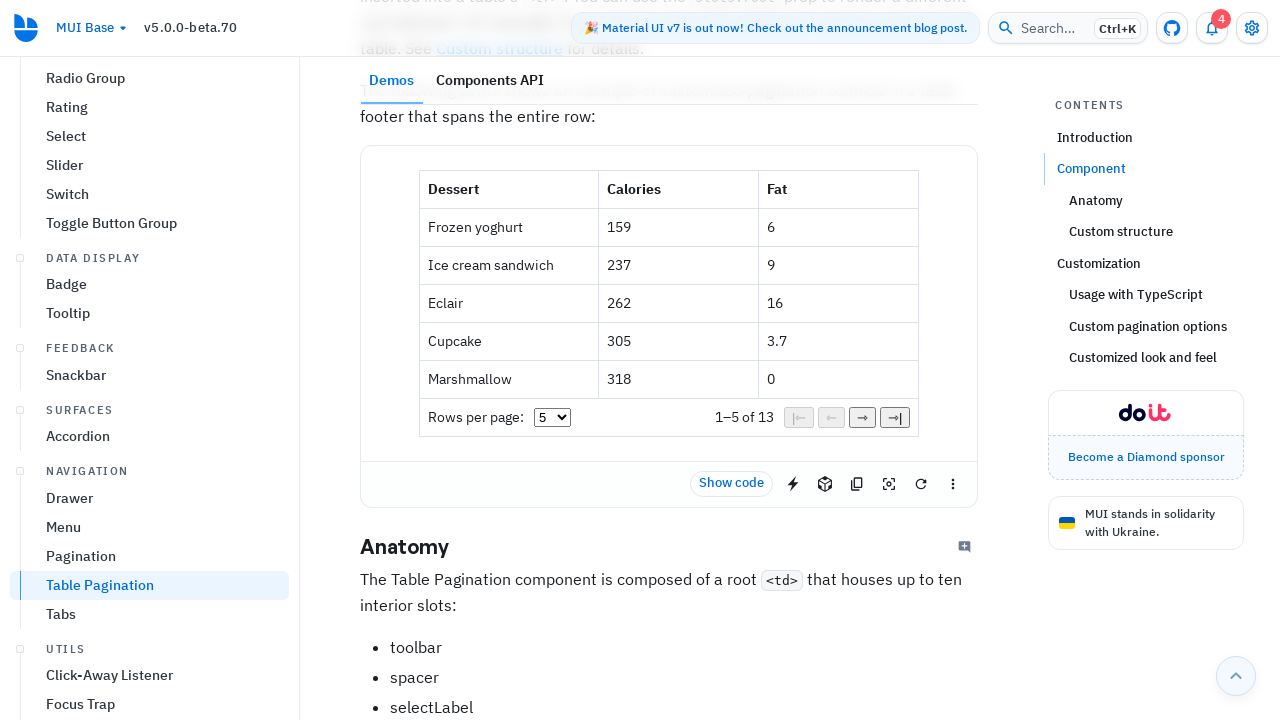

Table element became visible
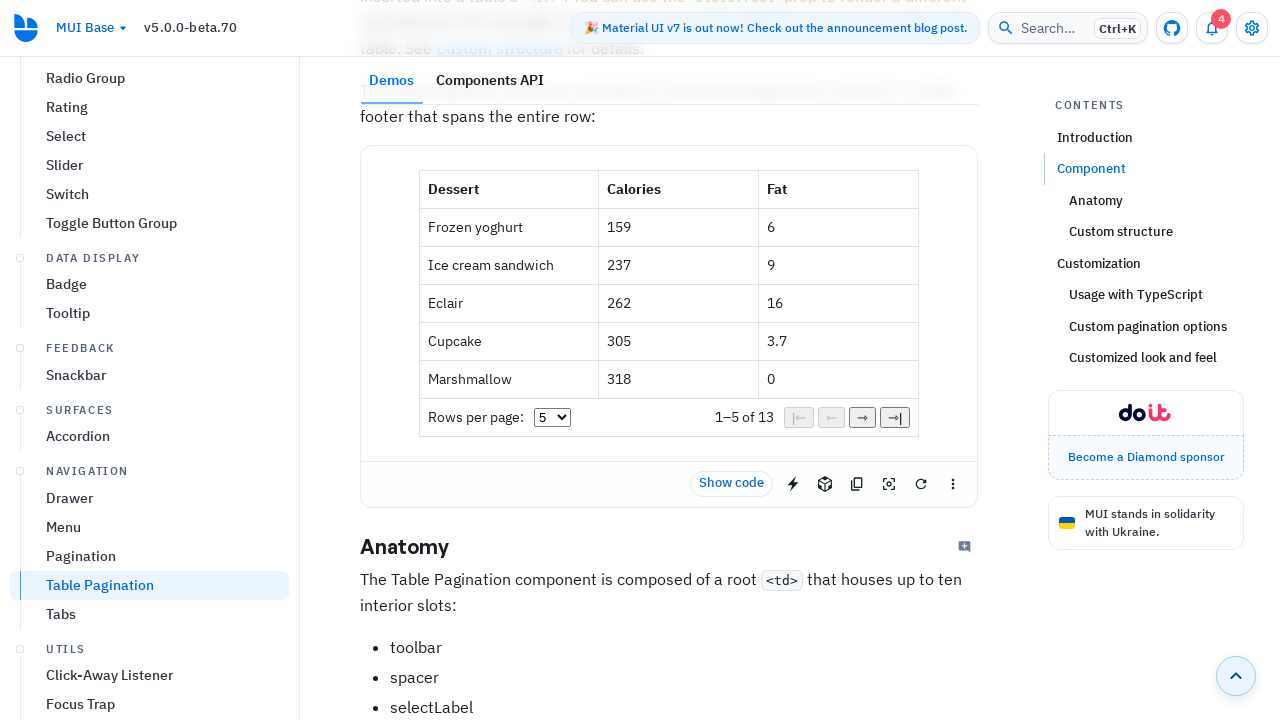

Rows per page select dropdown became visible
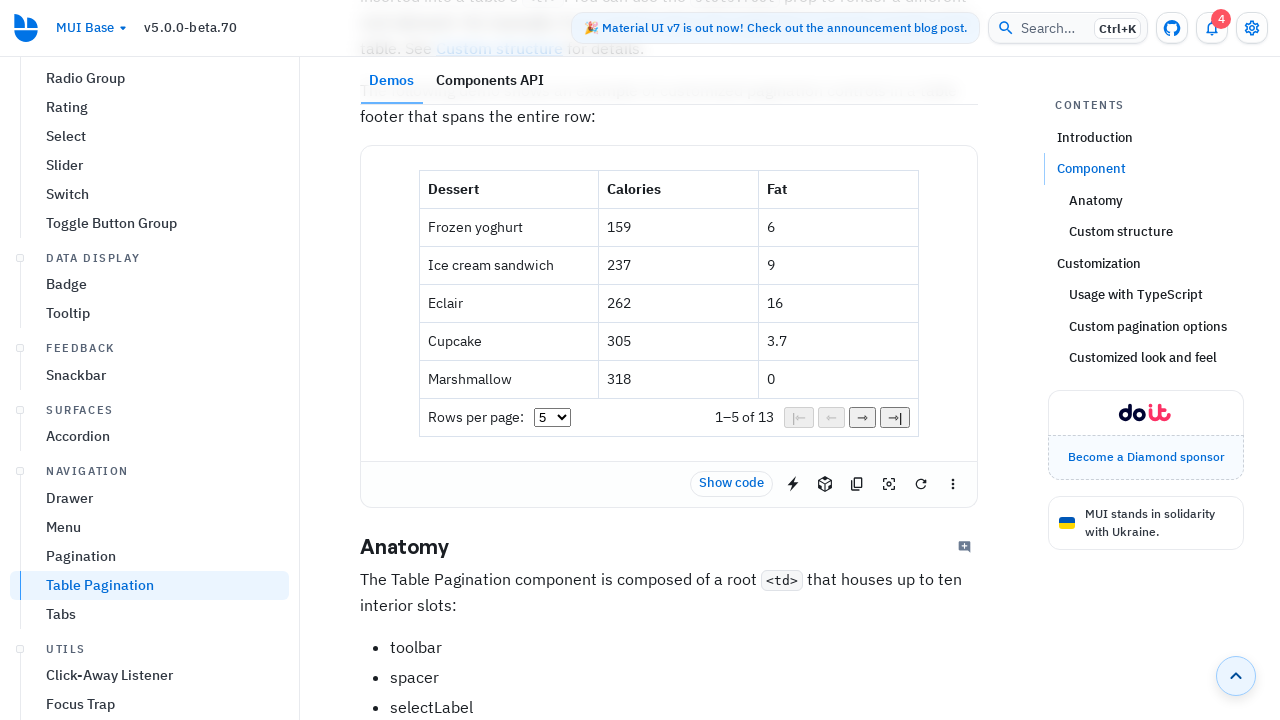

Retrieved select options count: 4
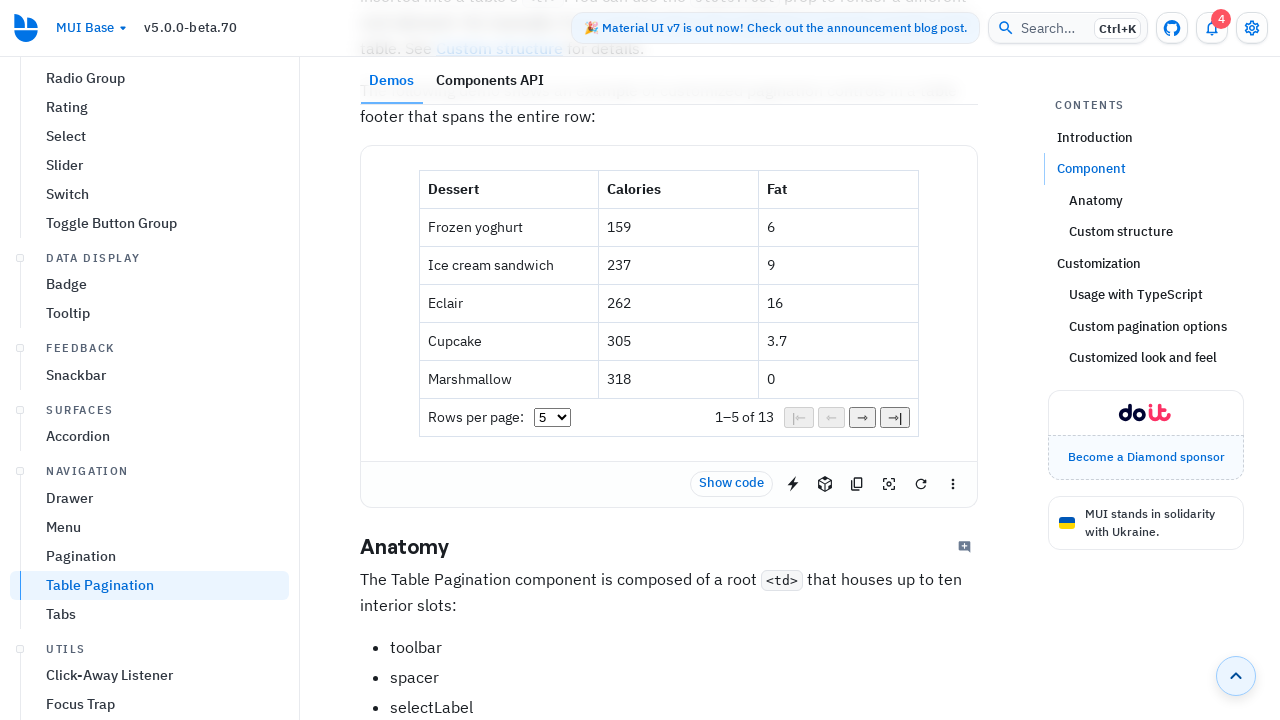

Table body rows loaded
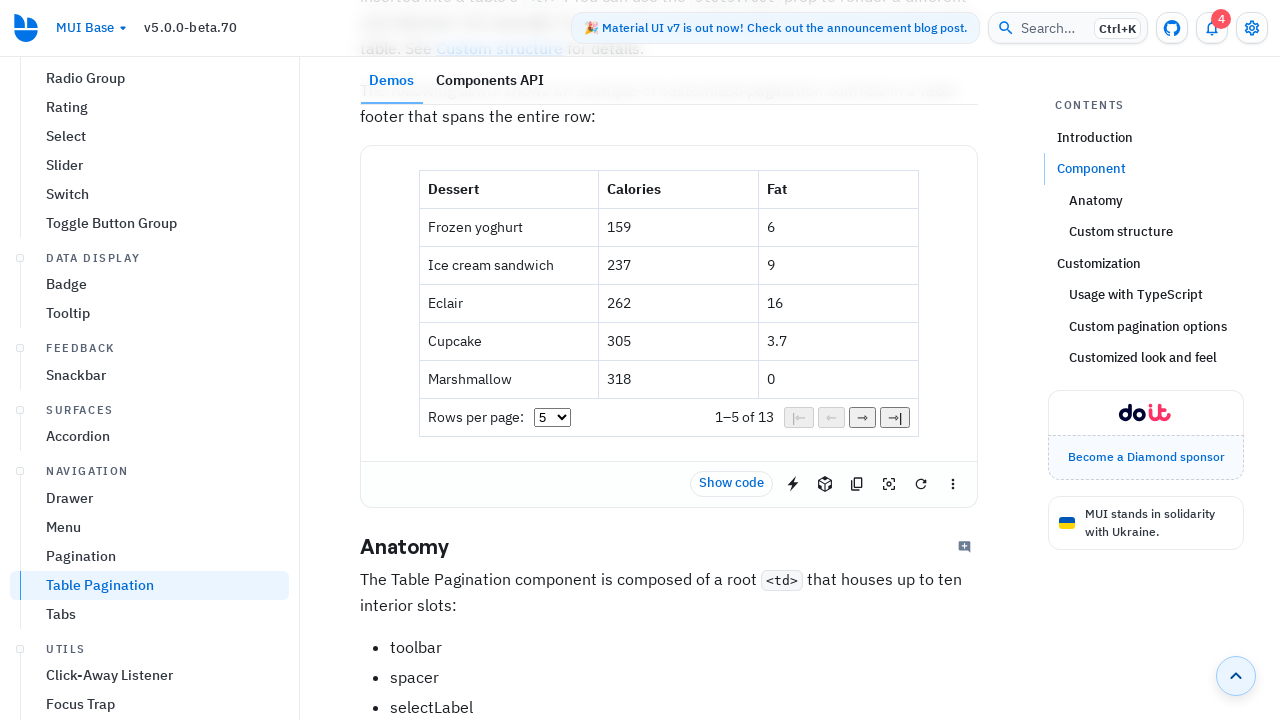

Clicked next page button to navigate to page 2 at (852, 360) on button[aria-label='Go to next page'] >> nth=0
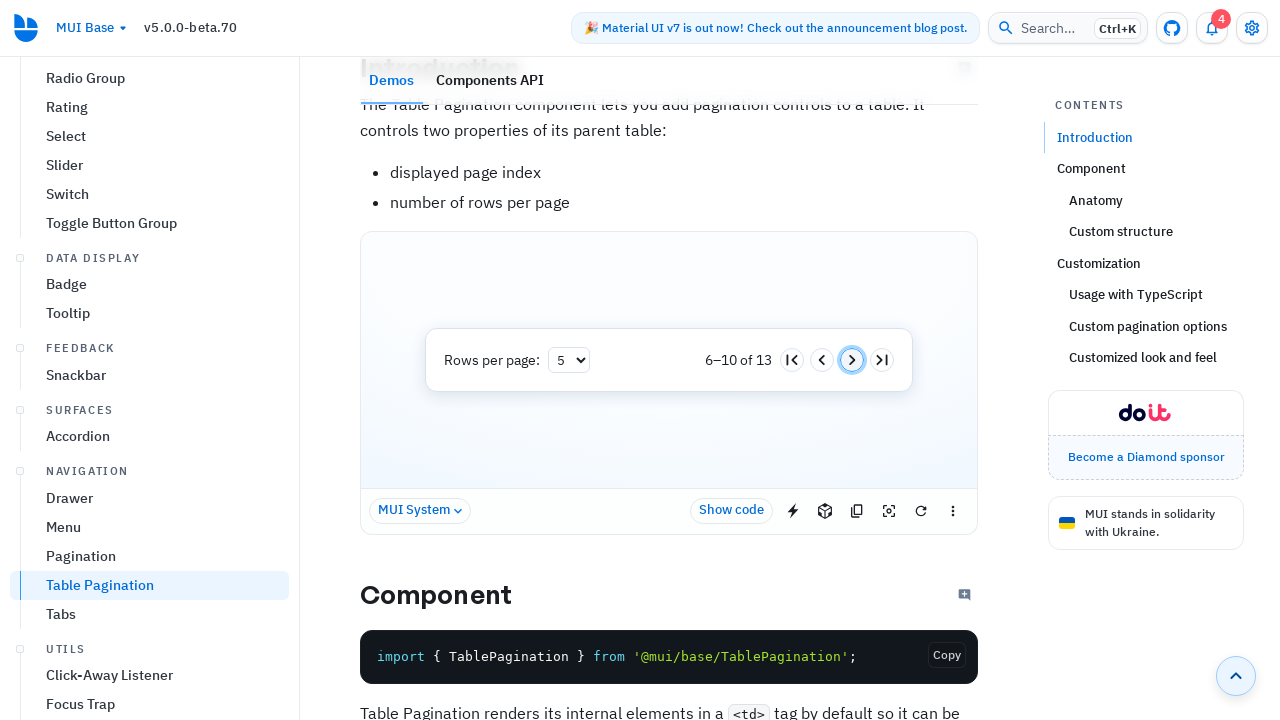

Waited 500ms for page transition
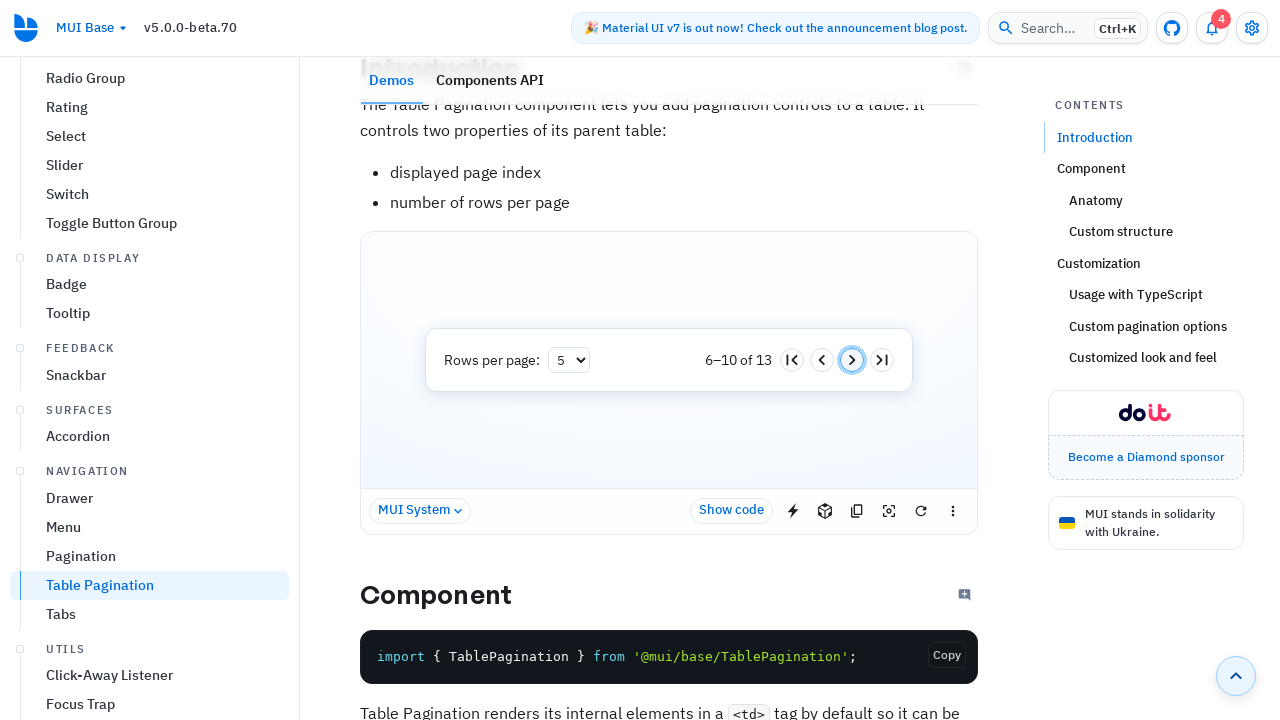

Clicked next page button again to navigate to page 3 at (852, 360) on button[aria-label='Go to next page'] >> nth=0
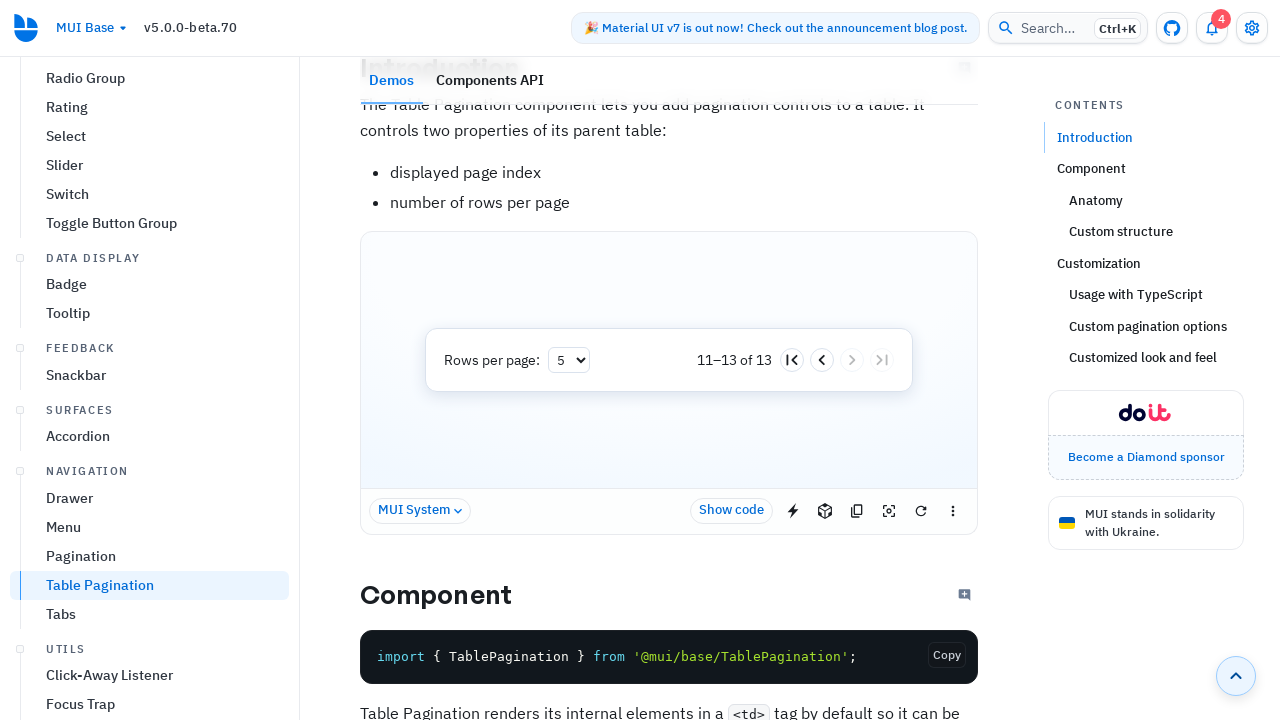

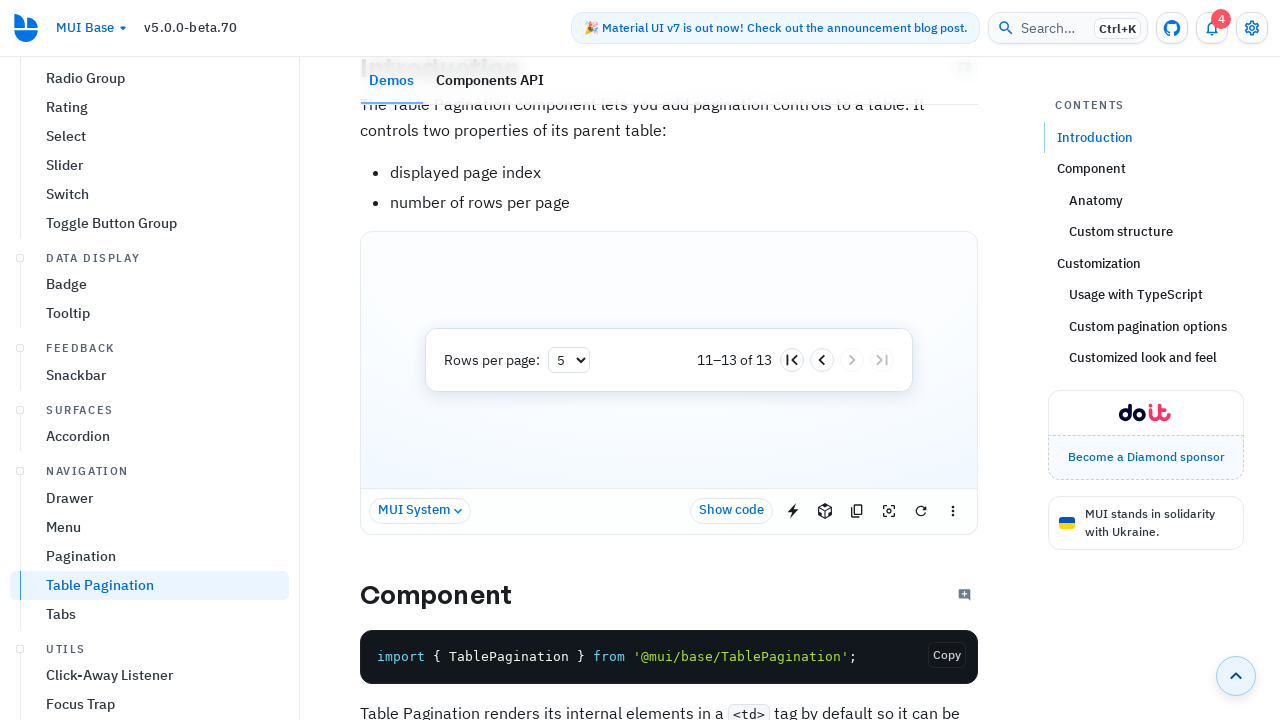